Navigates to the Burger King Korea store locator page and waits for it to load

Starting URL: https://www.burgerking.co.kr/#/store

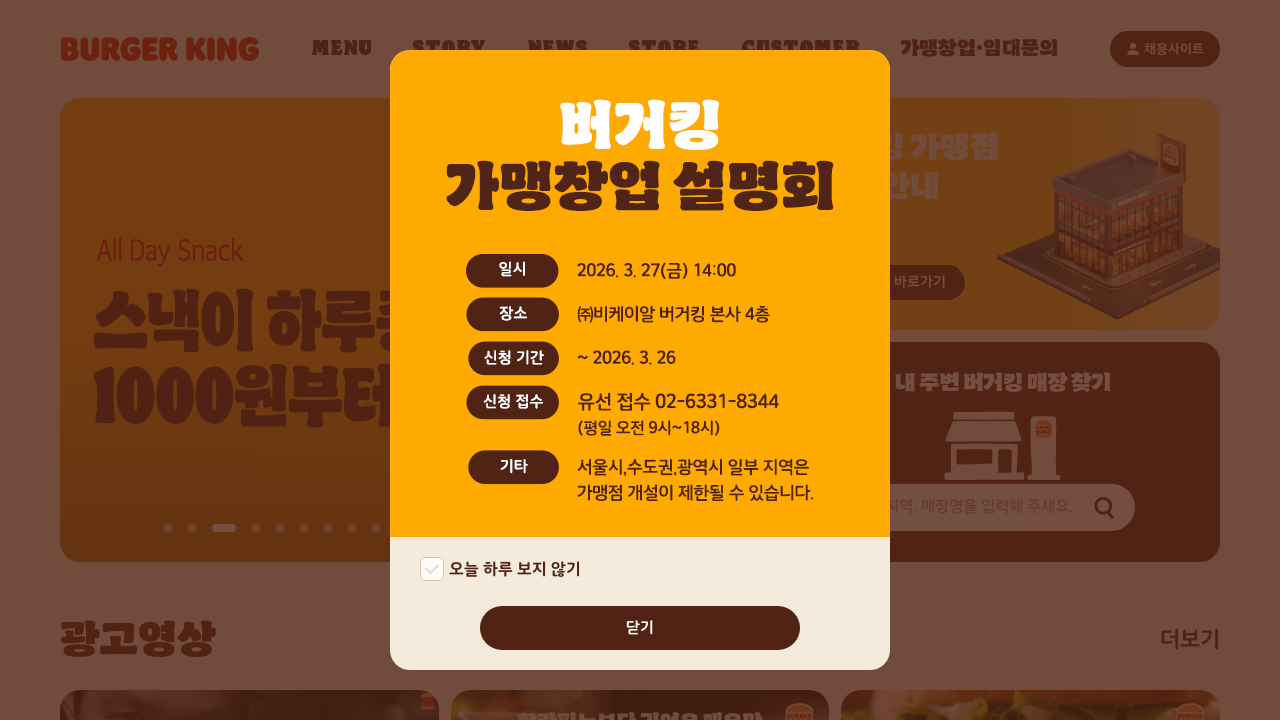

Navigated to Burger King Korea store locator page
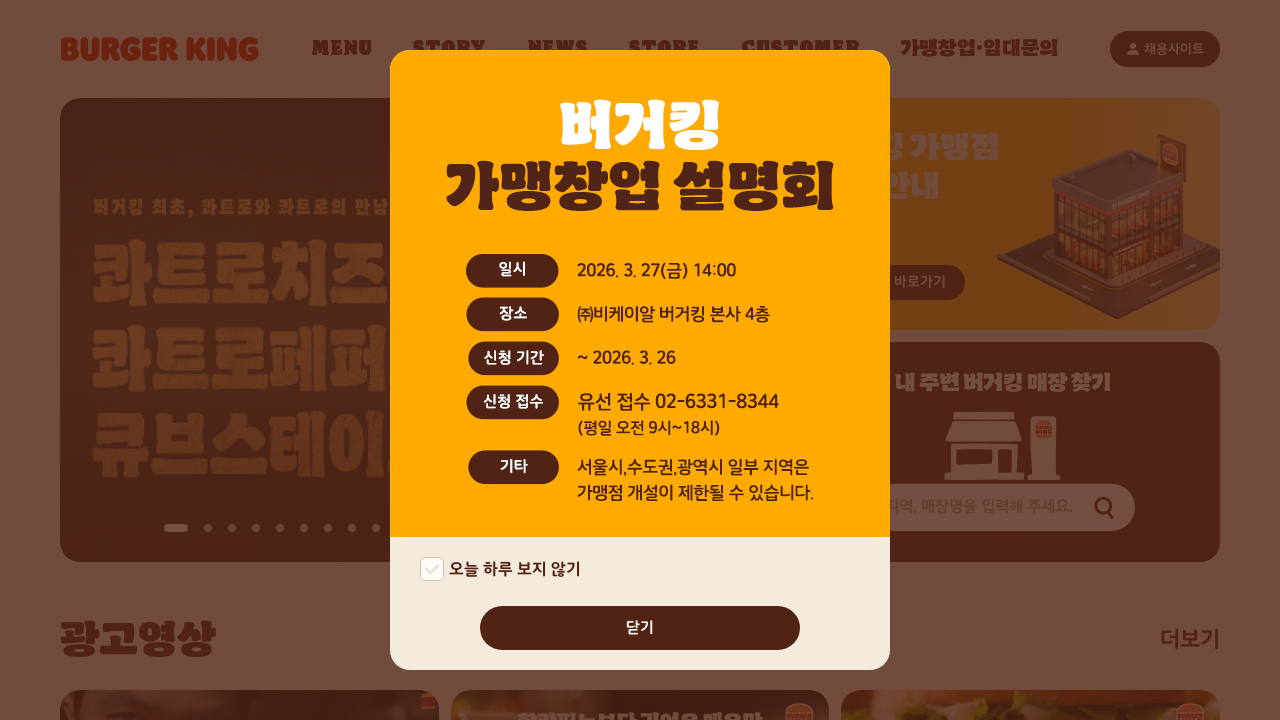

Waited 5 seconds for page to fully load
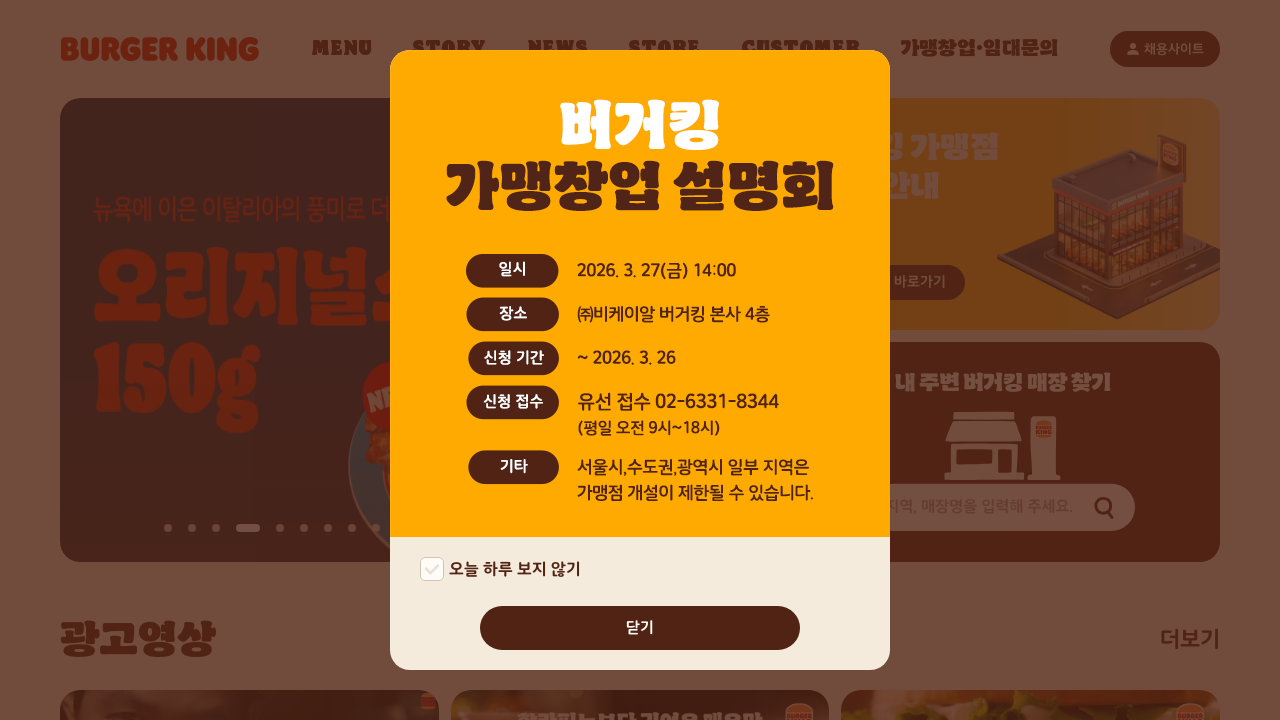

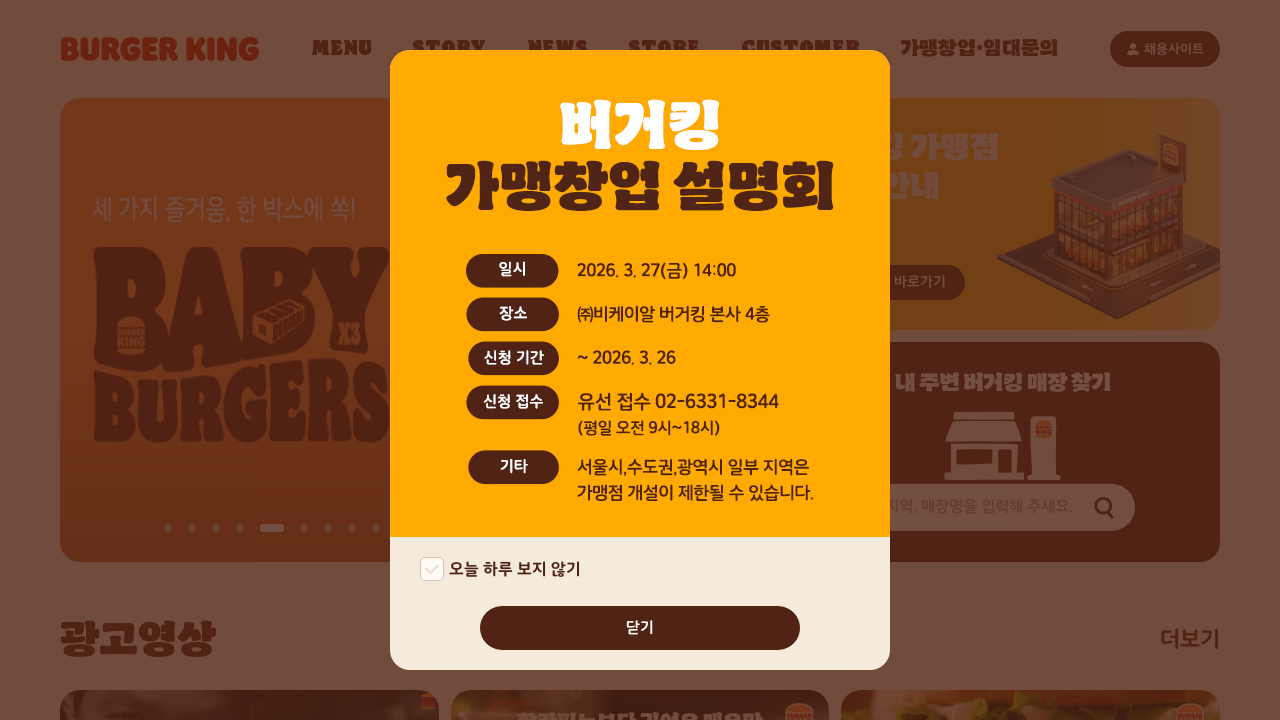